Navigates from UBS page to GreenCity page, then to the About Us page and verifies the section header contains "About Us"

Starting URL: https://www.greencity.cx.ua/#/ubs

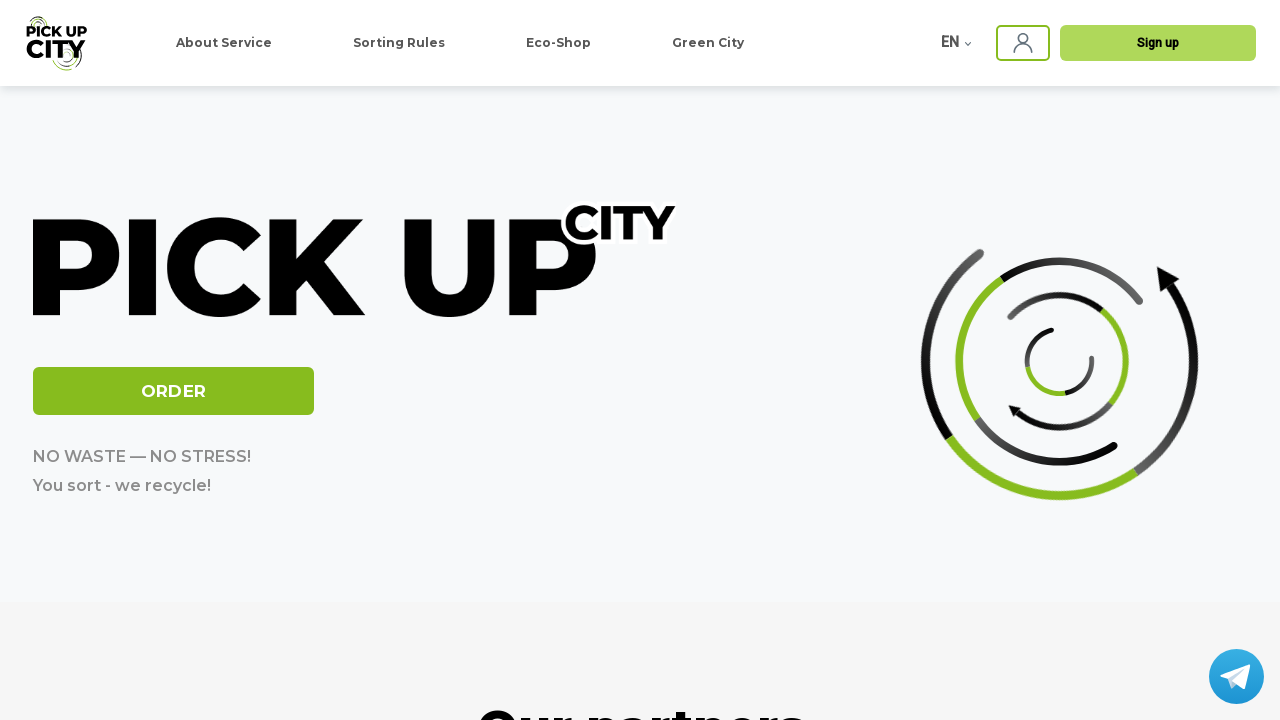

Clicked link to navigate from UBS page to GreenCity page at (708, 43) on div.header_navigation-menu-ubs a[href*='/greenCity']
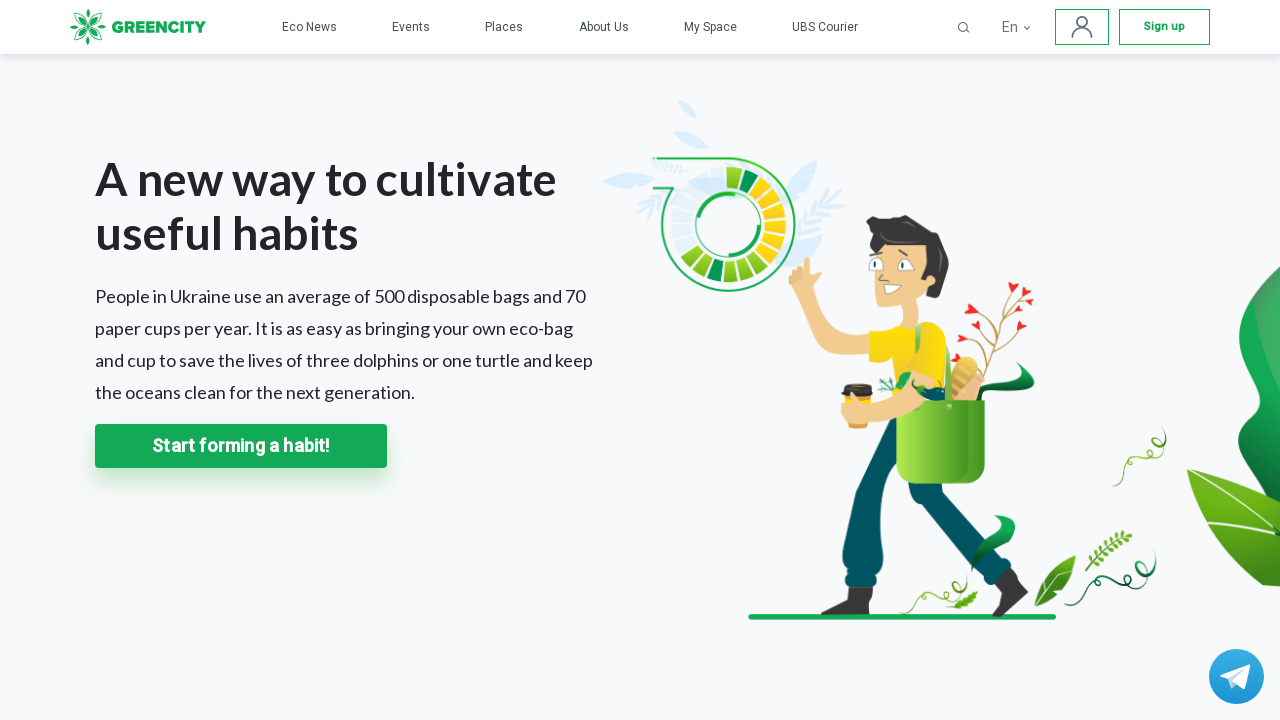

Waited for GreenCity page to load completely (networkidle)
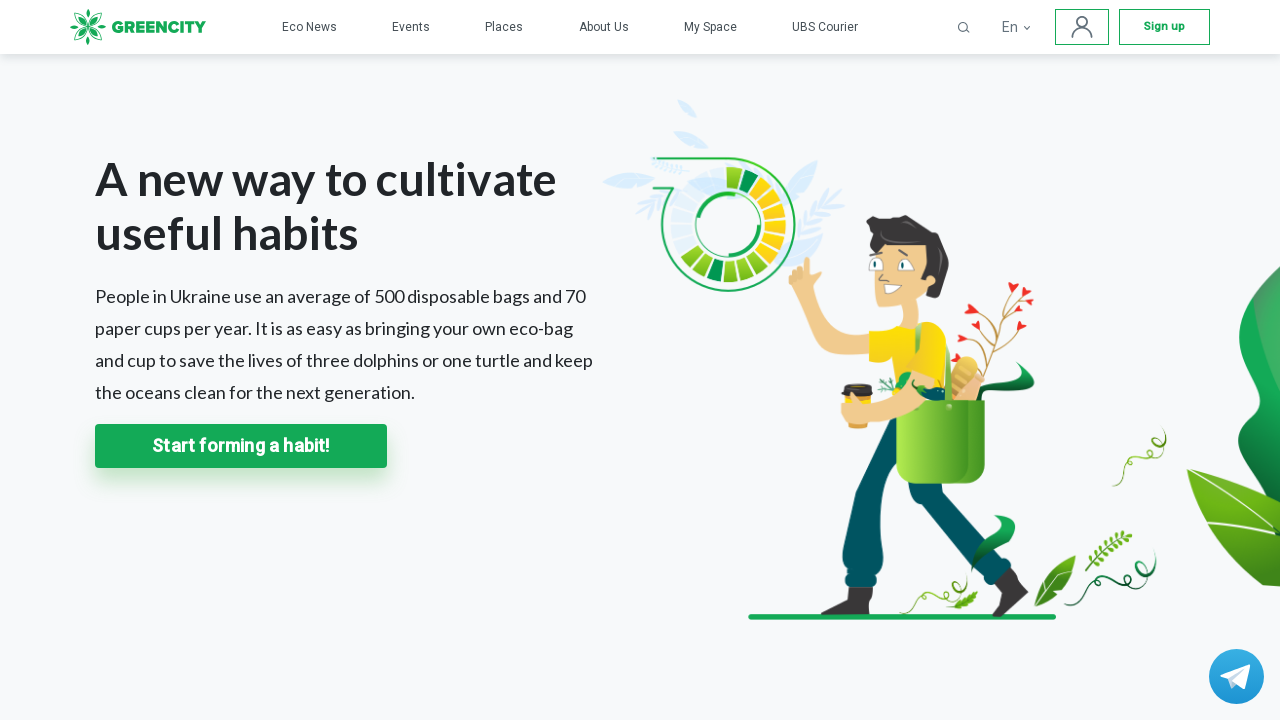

Clicked link to navigate to About Us page at (604, 27) on div.header_container a[href*='/greenCity/about']
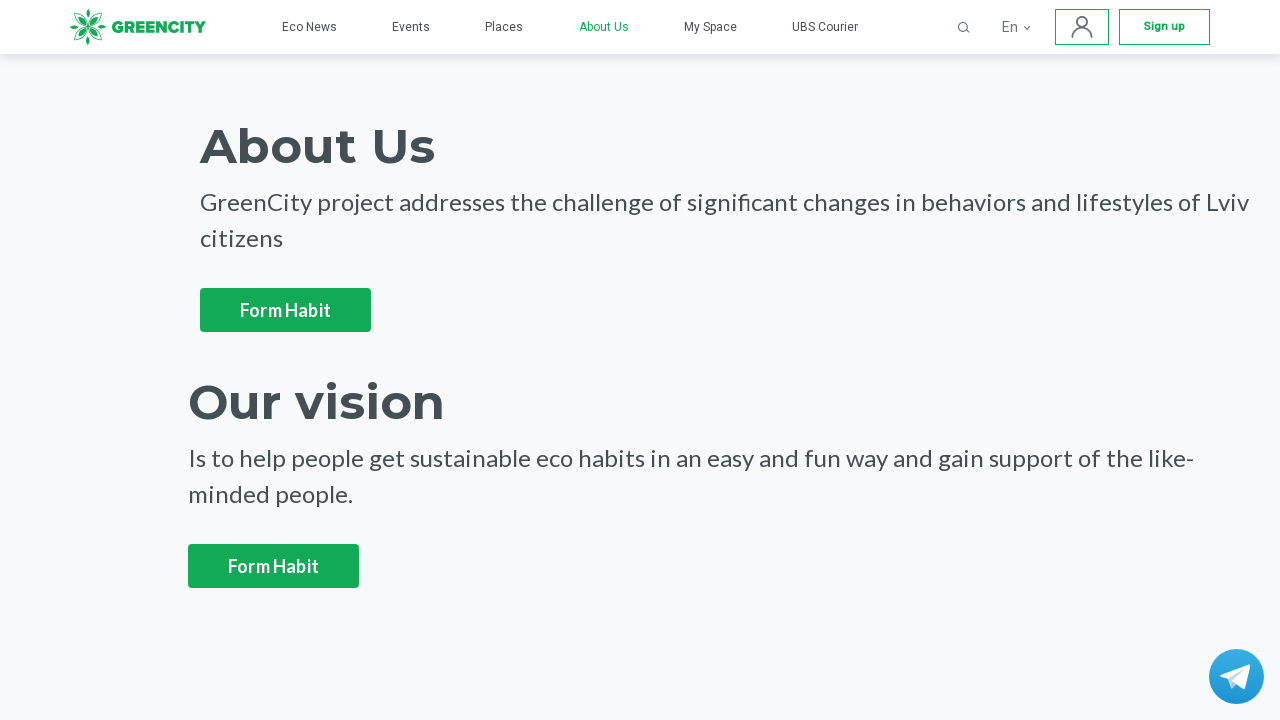

Waited for About Us page to load completely (networkidle)
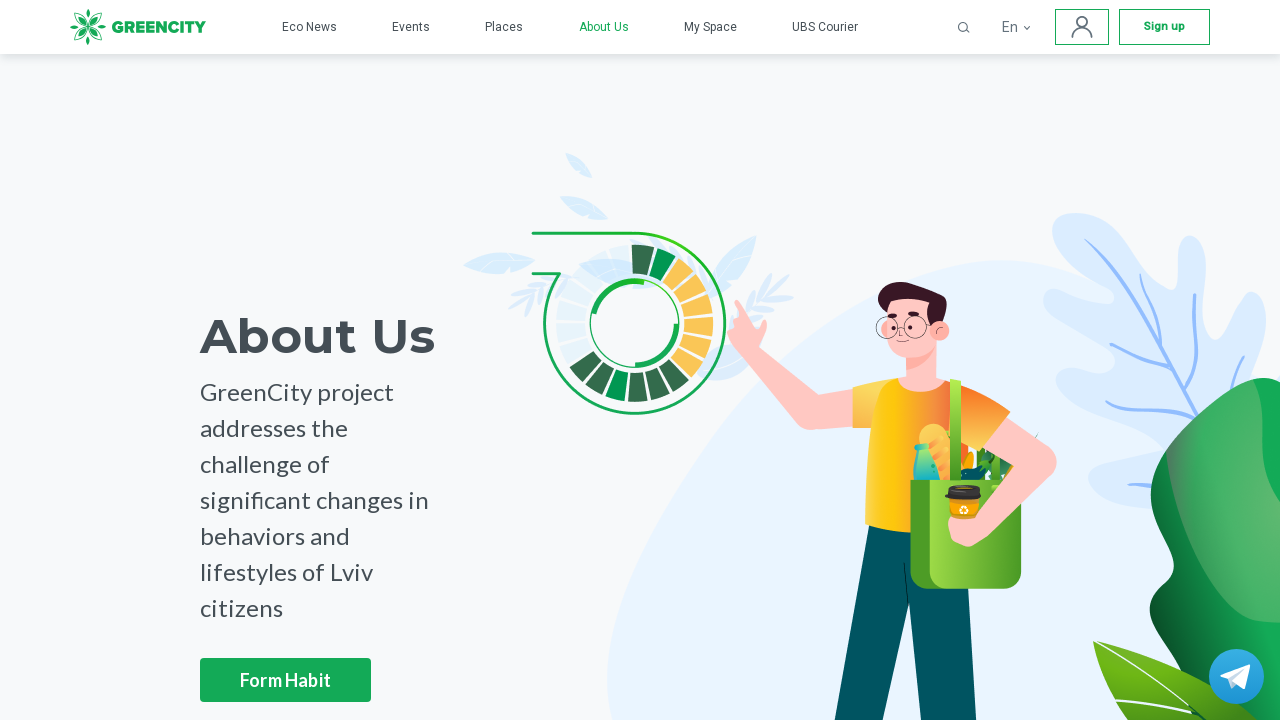

About Us section header is visible and verified
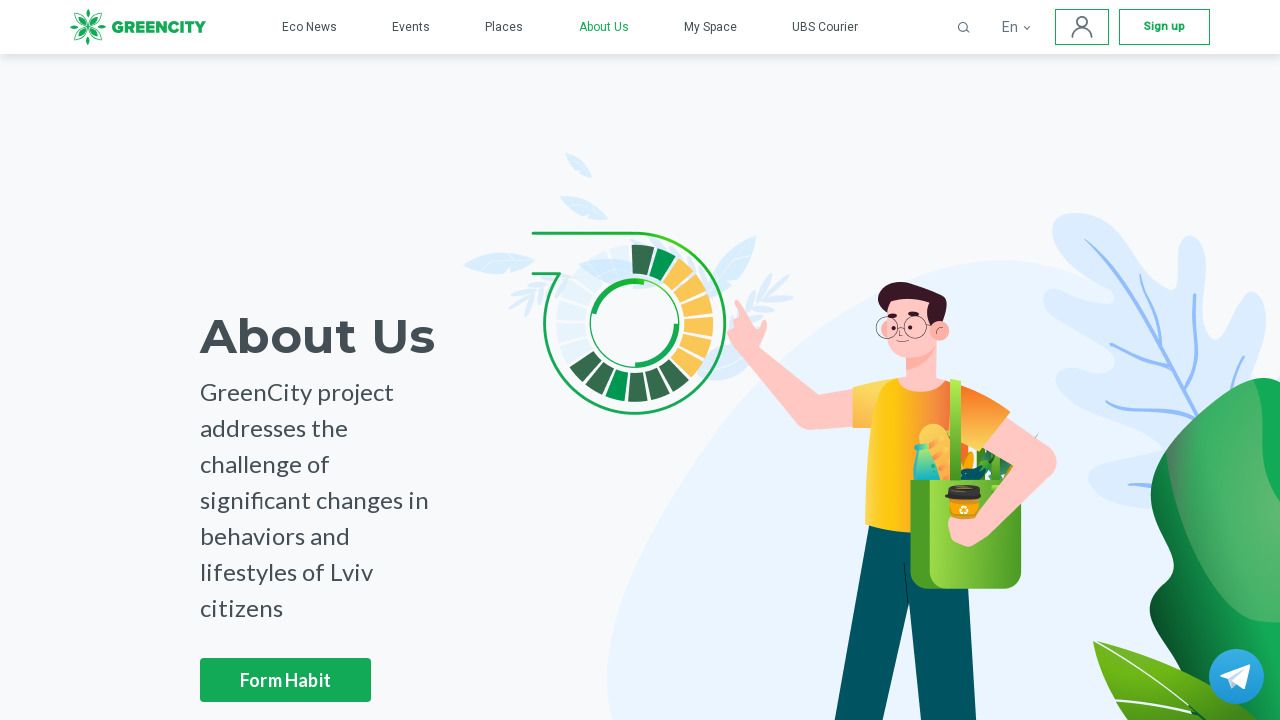

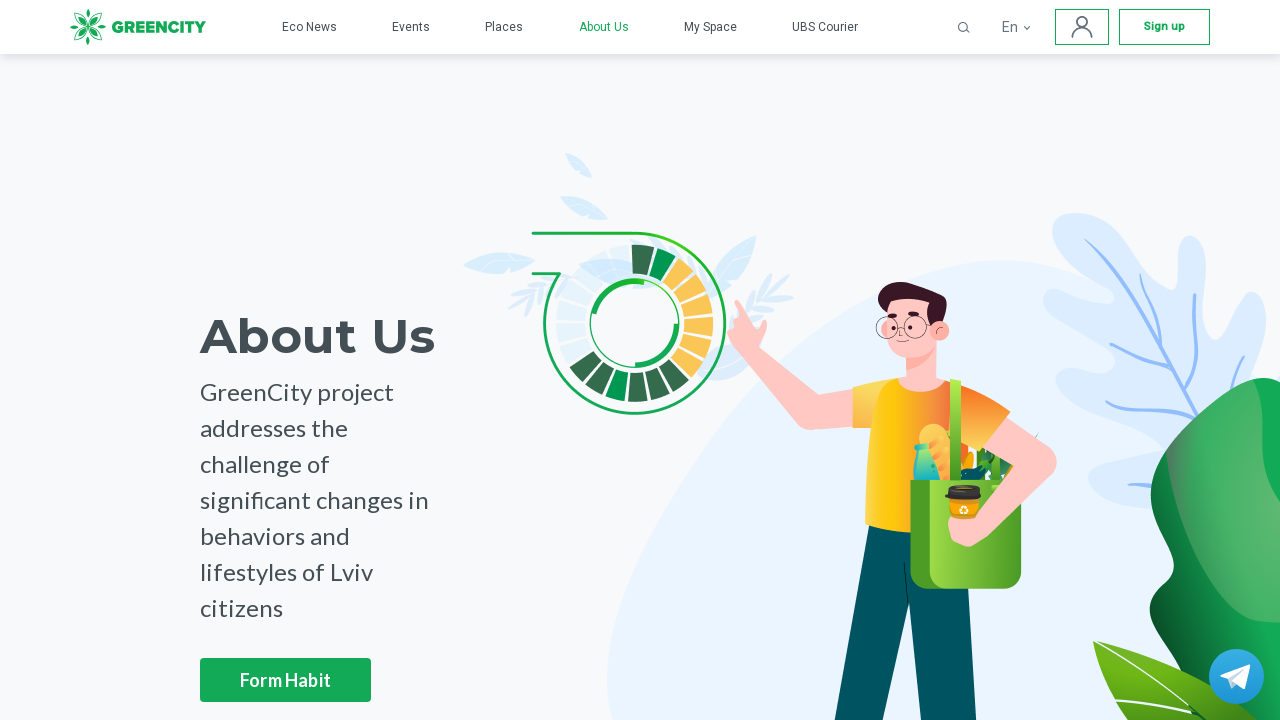